Tests the AngularJS homepage todo list by adding a new todo item, verifying the list count, and marking the new item as complete

Starting URL: https://angularjs.org

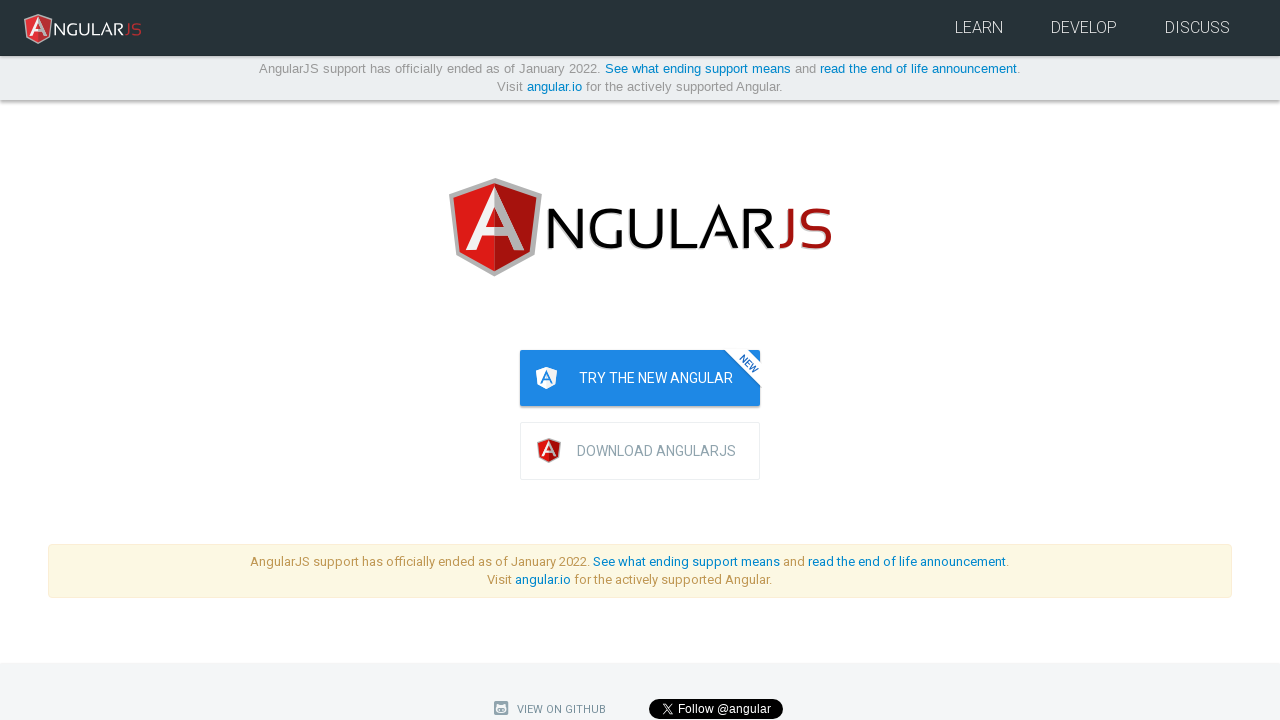

Navigated to AngularJS homepage
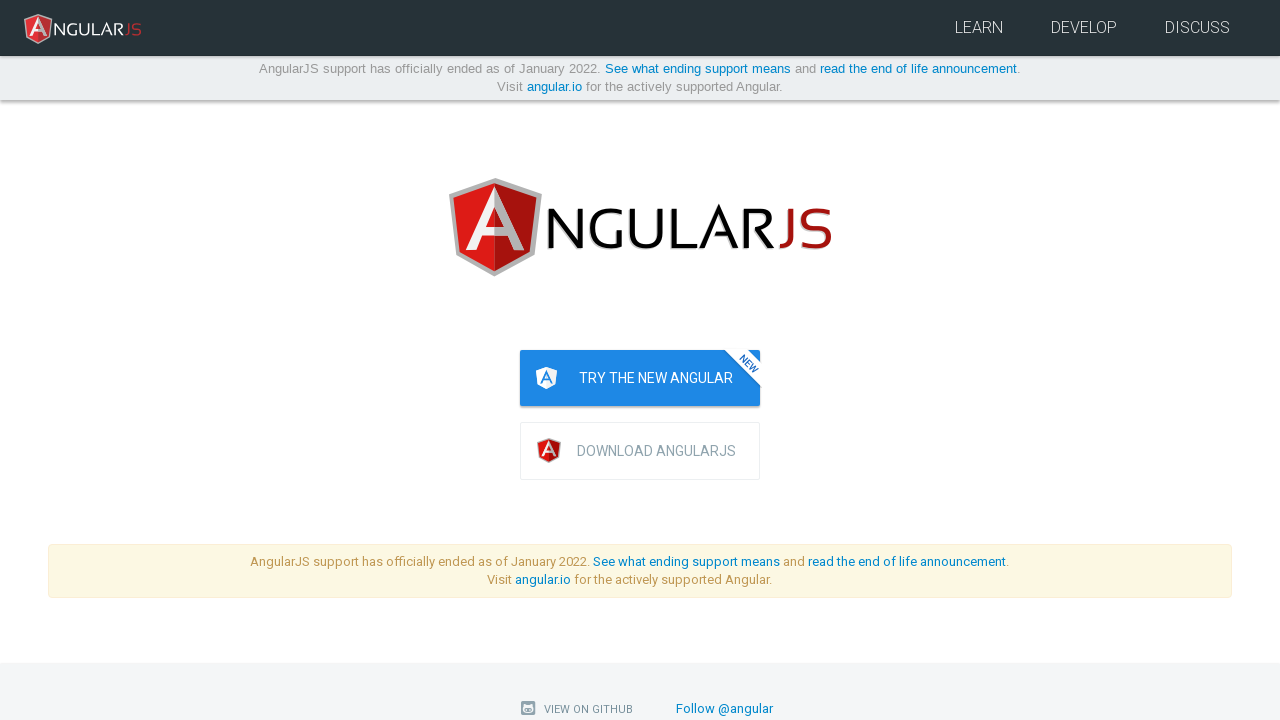

Filled todo input field with 'write first protractor test' on input[ng-model='todoList.todoText']
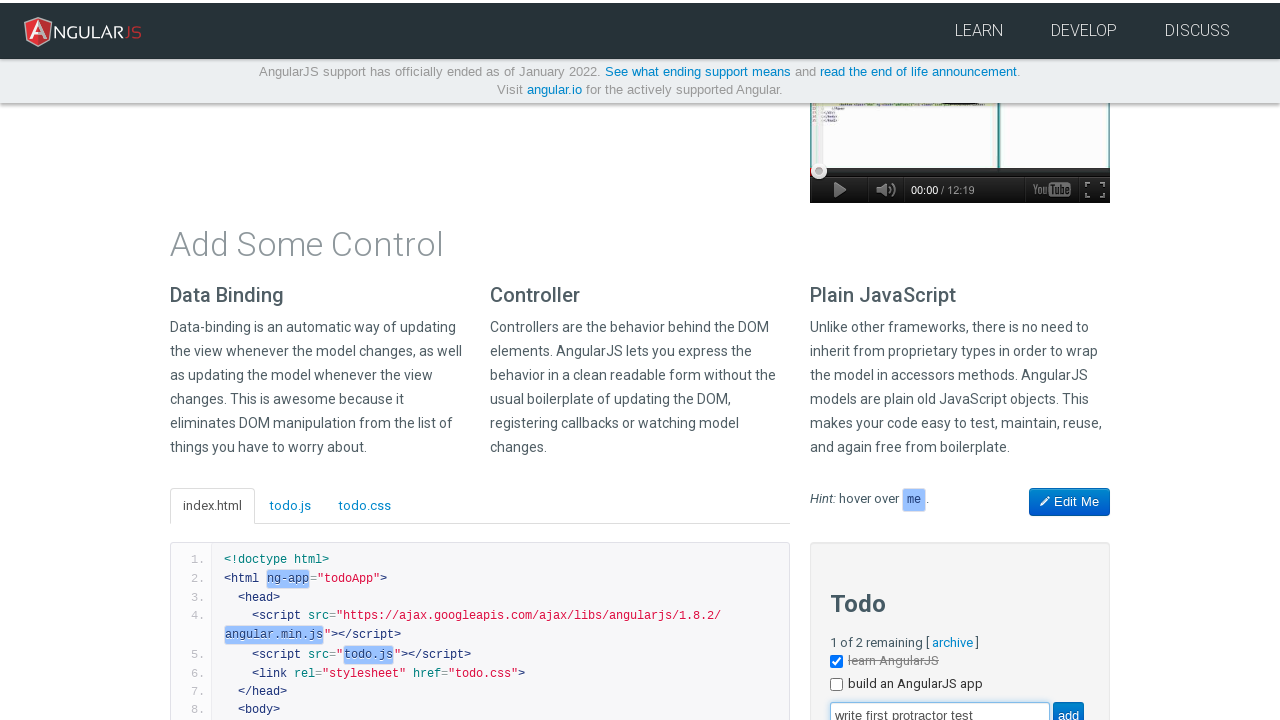

Clicked add button to create new todo item at (1068, 706) on input[value='add']
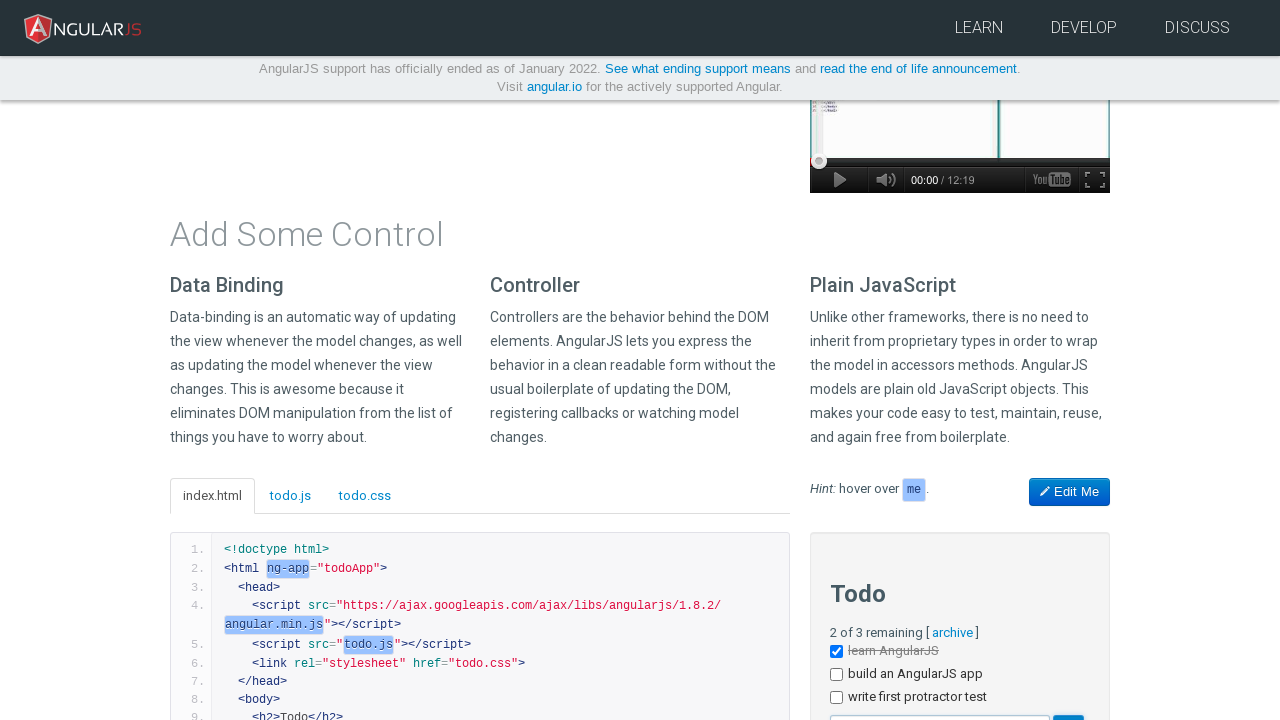

New todo item 'write first protractor test' appeared in the list
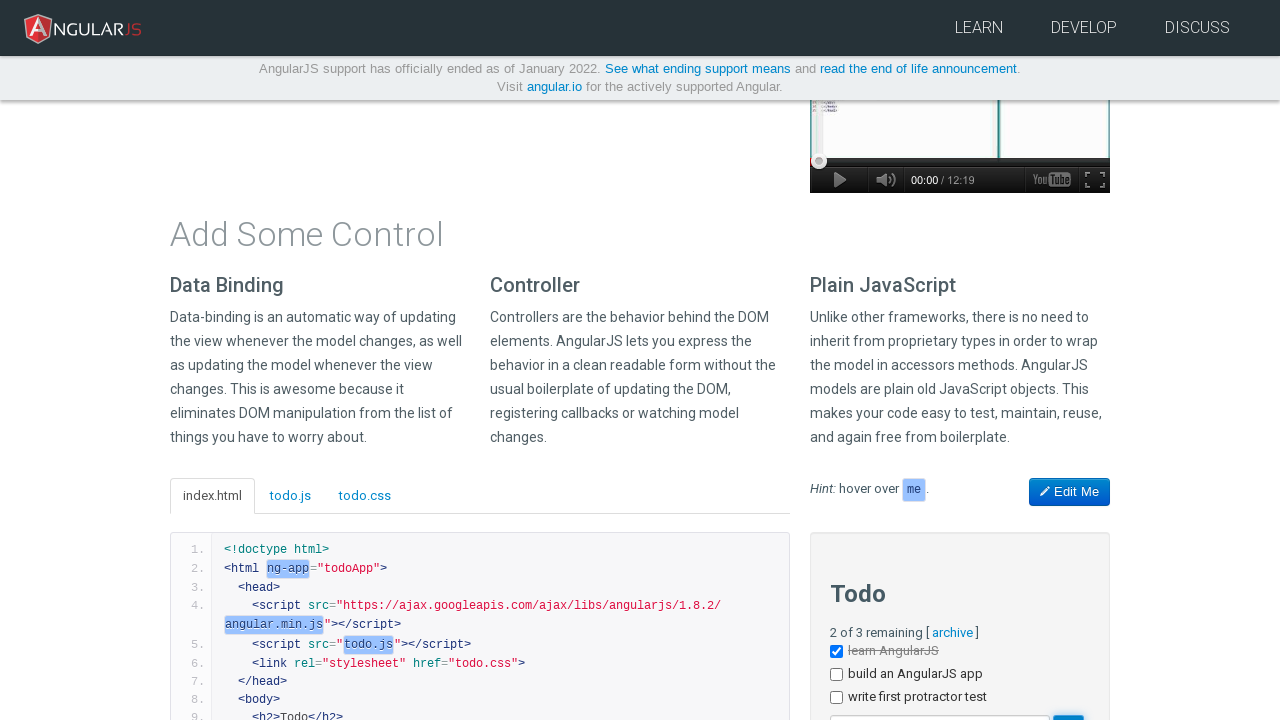

Marked 'write first protractor test' todo item as complete at (836, 698) on li >> internal:has-text="write first protractor test"i >> input[type='checkbox']
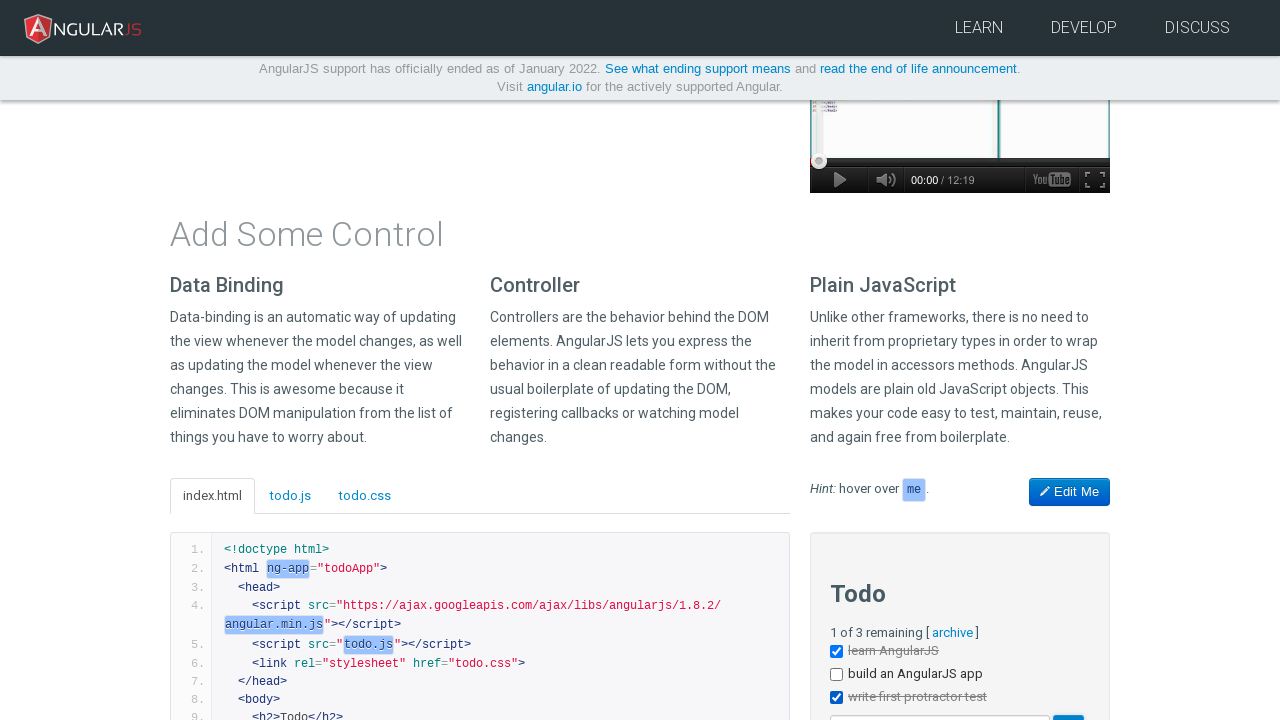

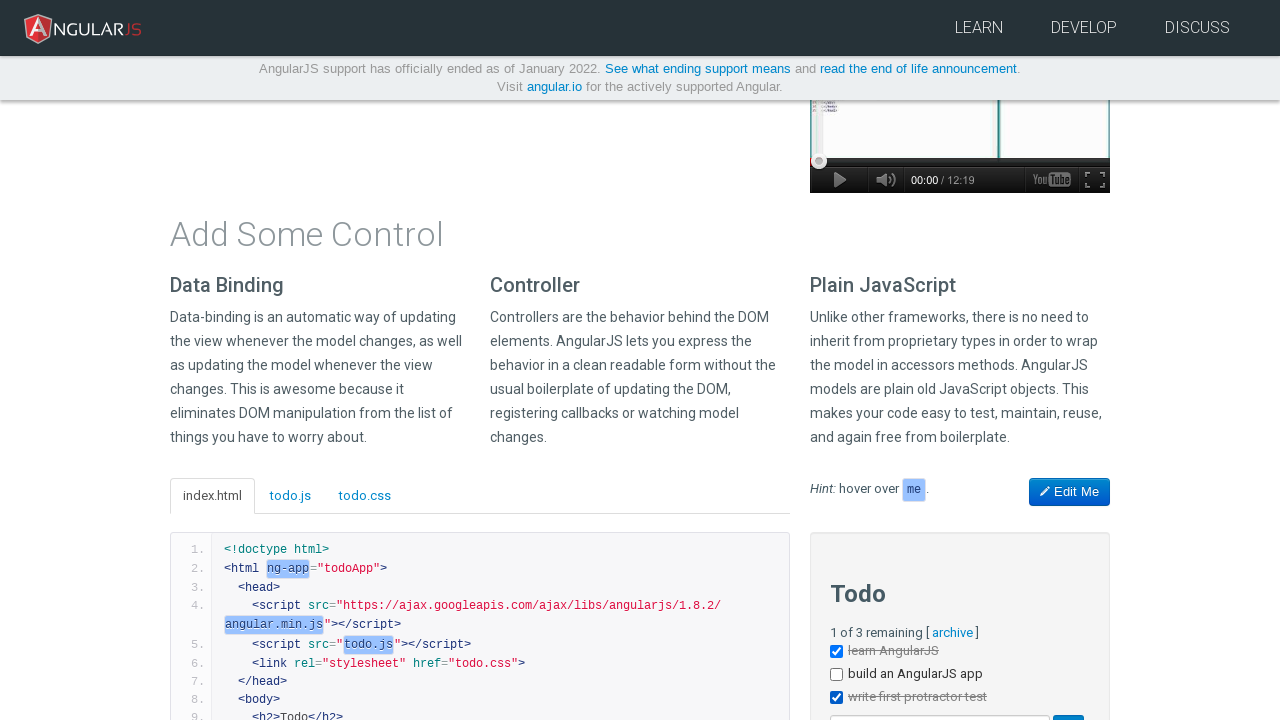